Tests dynamic controls on a webpage by interacting with checkboxes and text fields that can be enabled/disabled, demonstrating wait conditions for dynamic elements

Starting URL: https://the-internet.herokuapp.com/

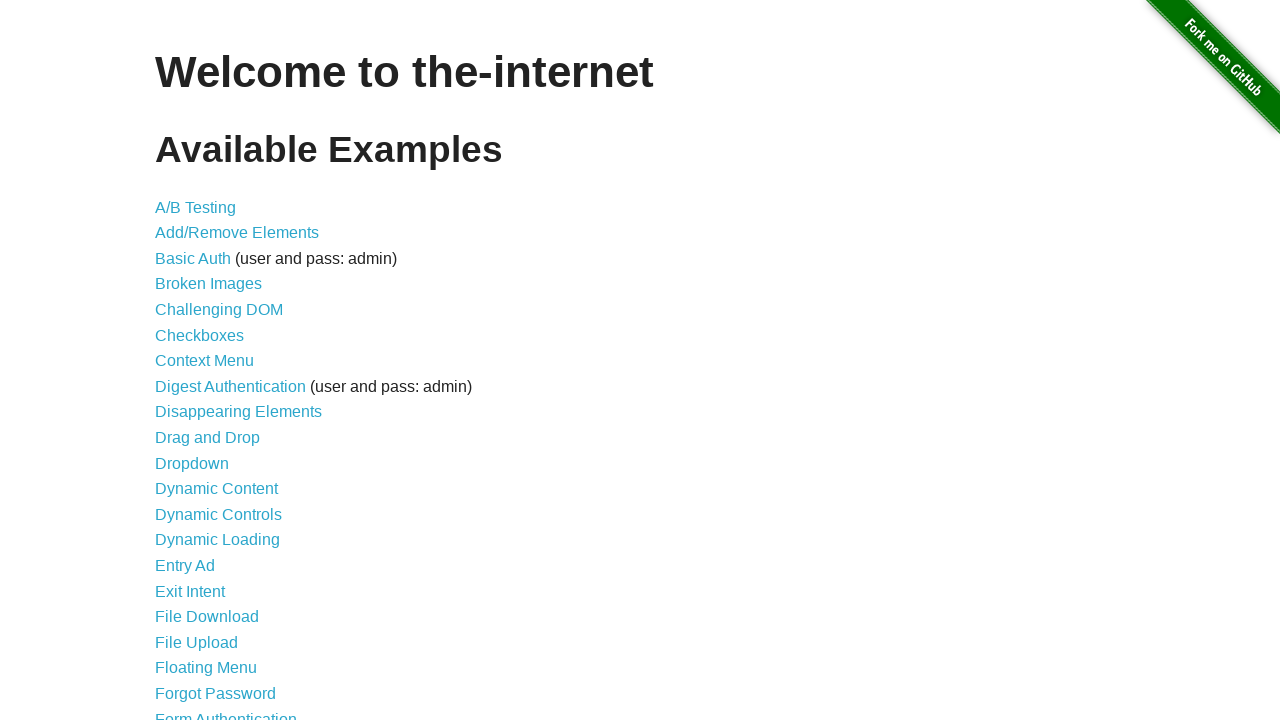

Clicked on Dynamic Controls link at (218, 514) on text=Dynamic Controls
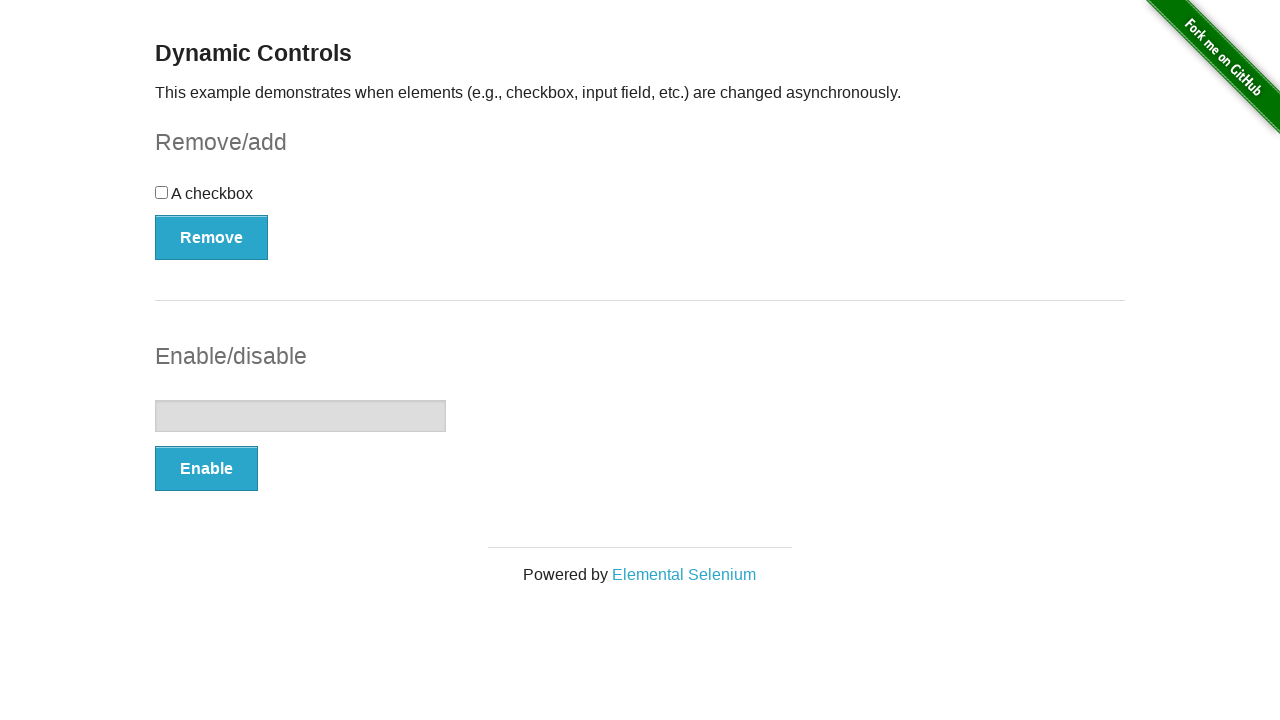

Clicked the checkbox at (162, 192) on #checkbox > input[type=checkbox]
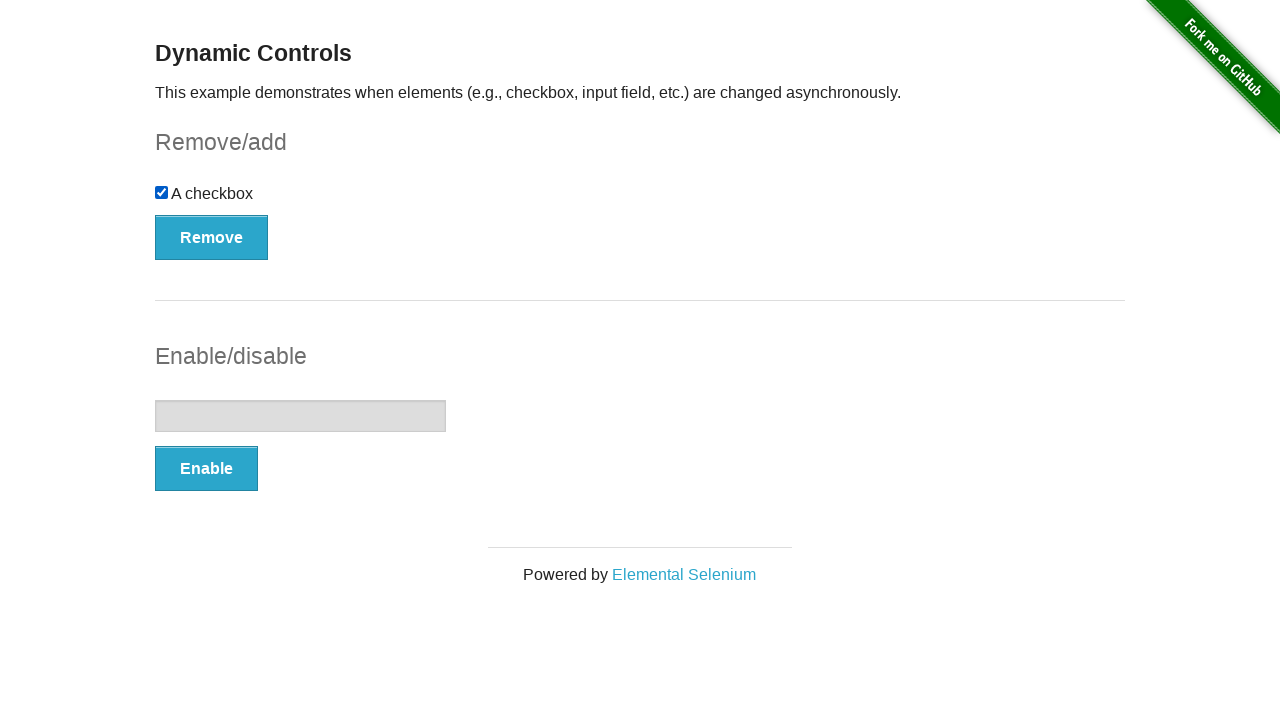

Clicked remove button to hide checkbox at (212, 237) on #checkbox-example > button
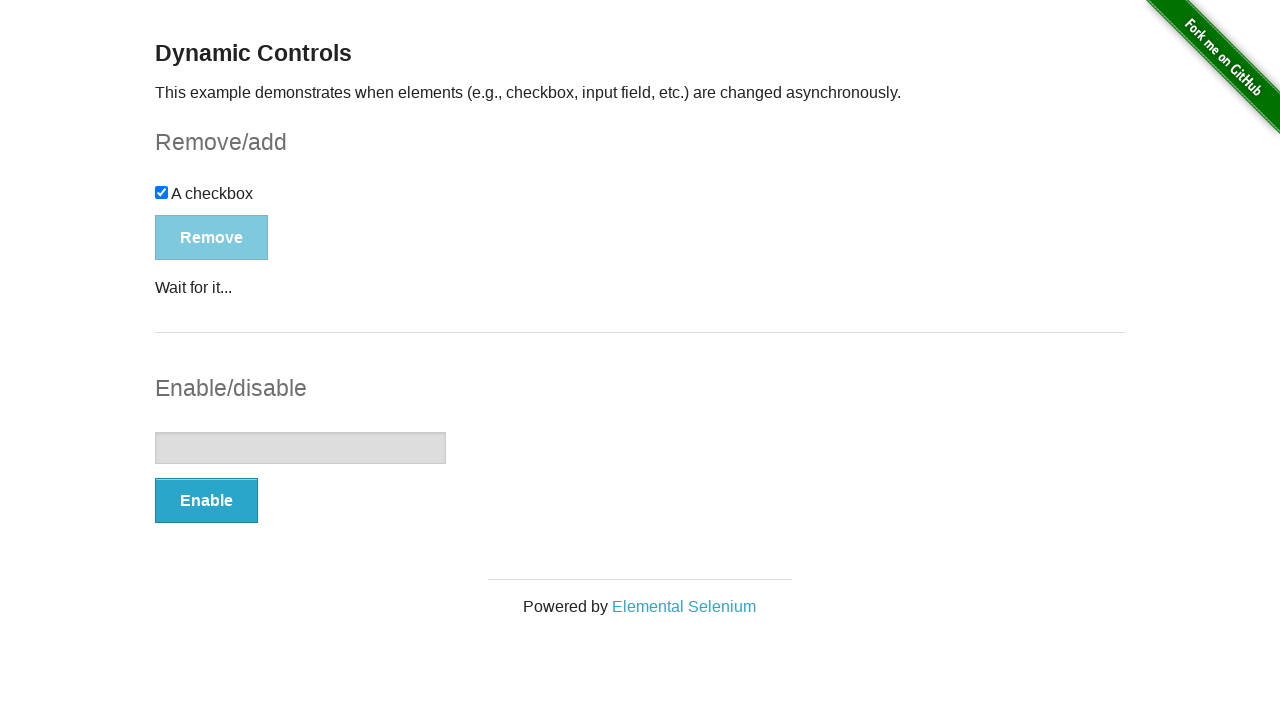

Waited for remove/add button to become visible
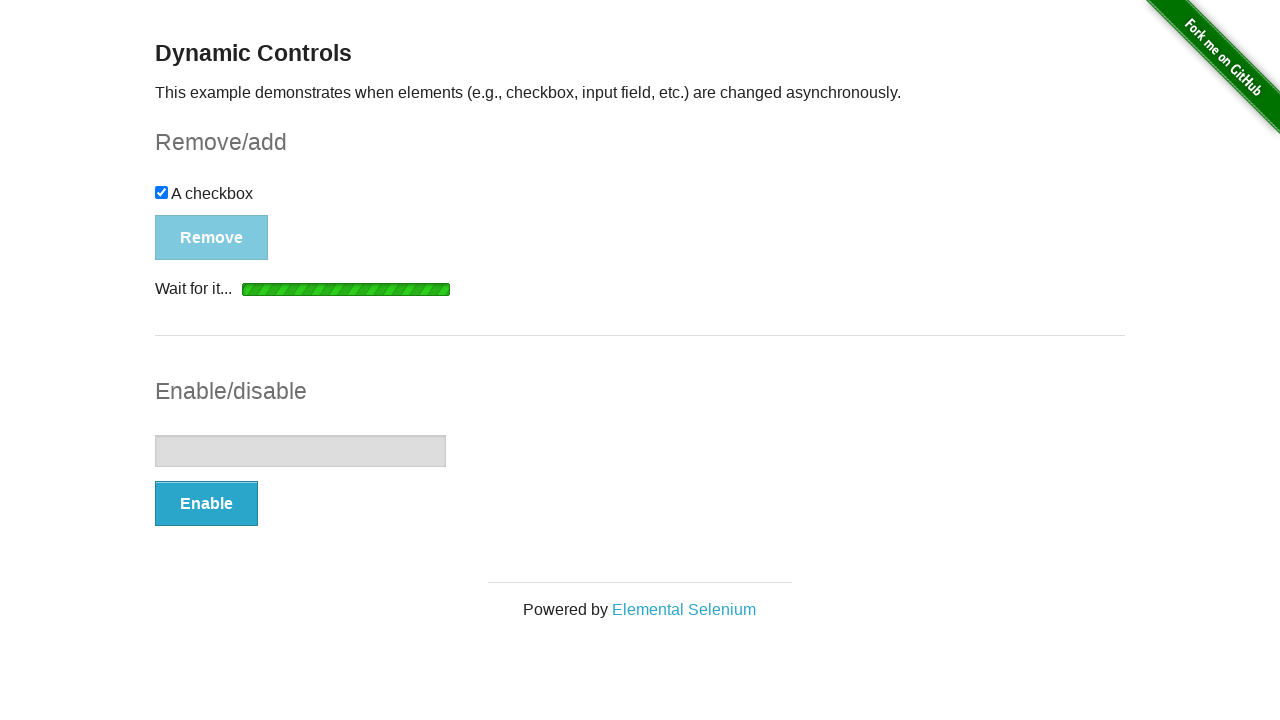

Clicked button to add checkbox back at (196, 208) on #checkbox-example > button
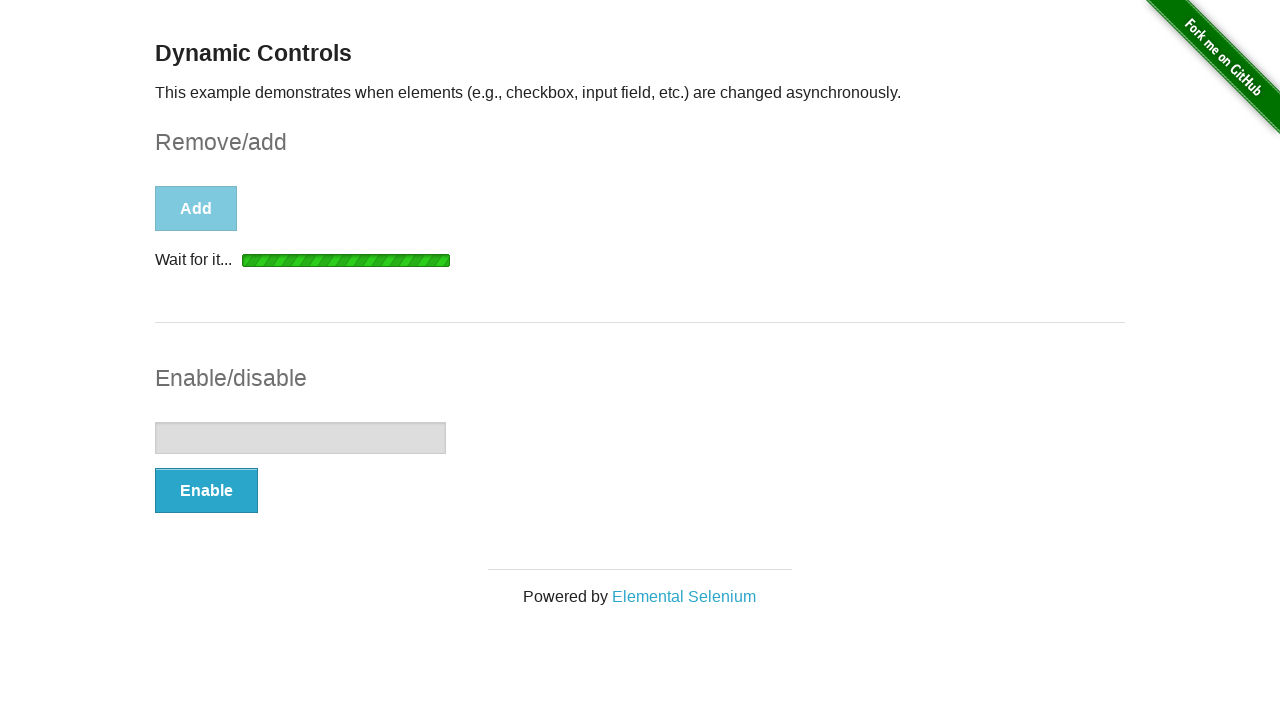

Clicked enable/disable button for text field at (206, 491) on #input-example > button
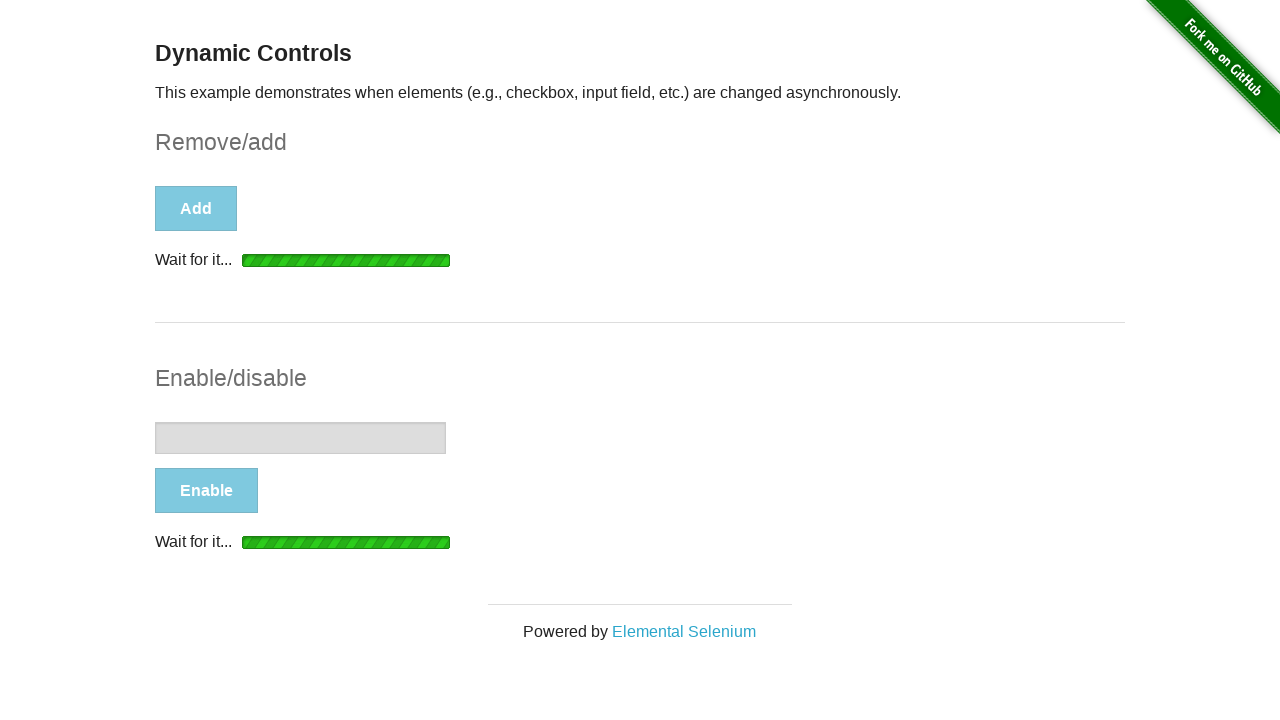

Waited for text field to be enabled
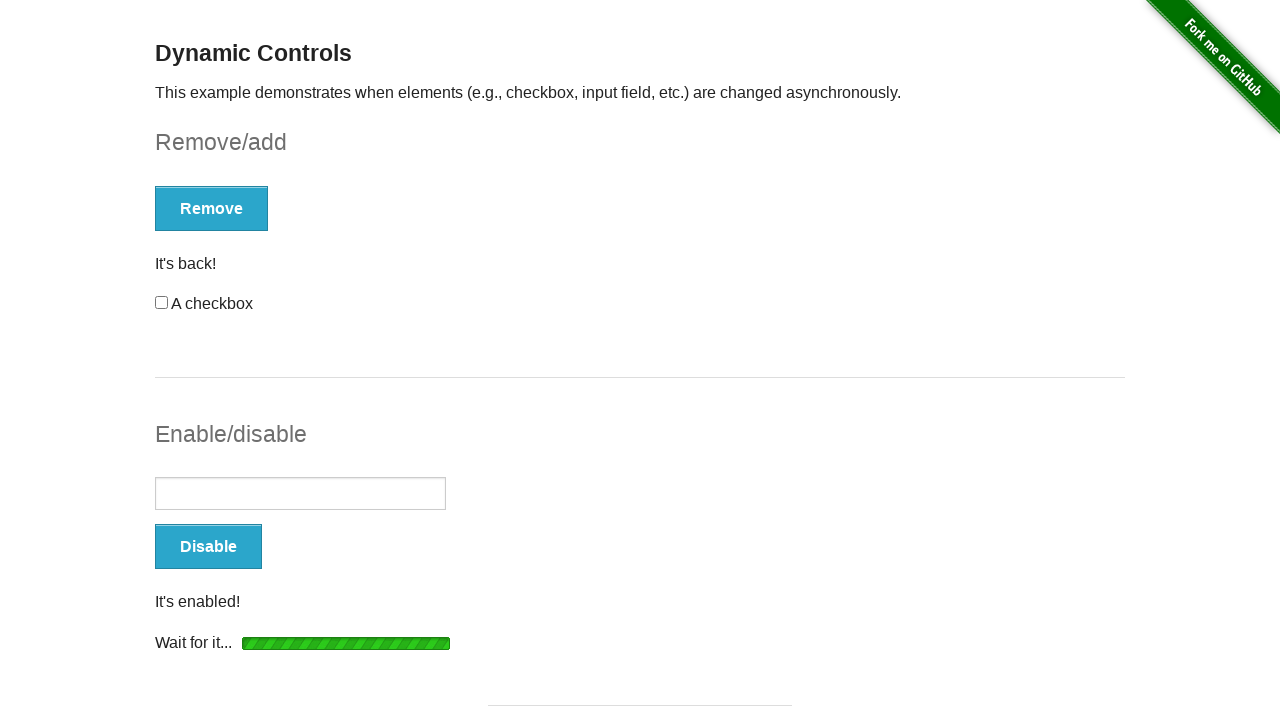

Filled text field with 'Platzi' on #input-example > input[type=text]
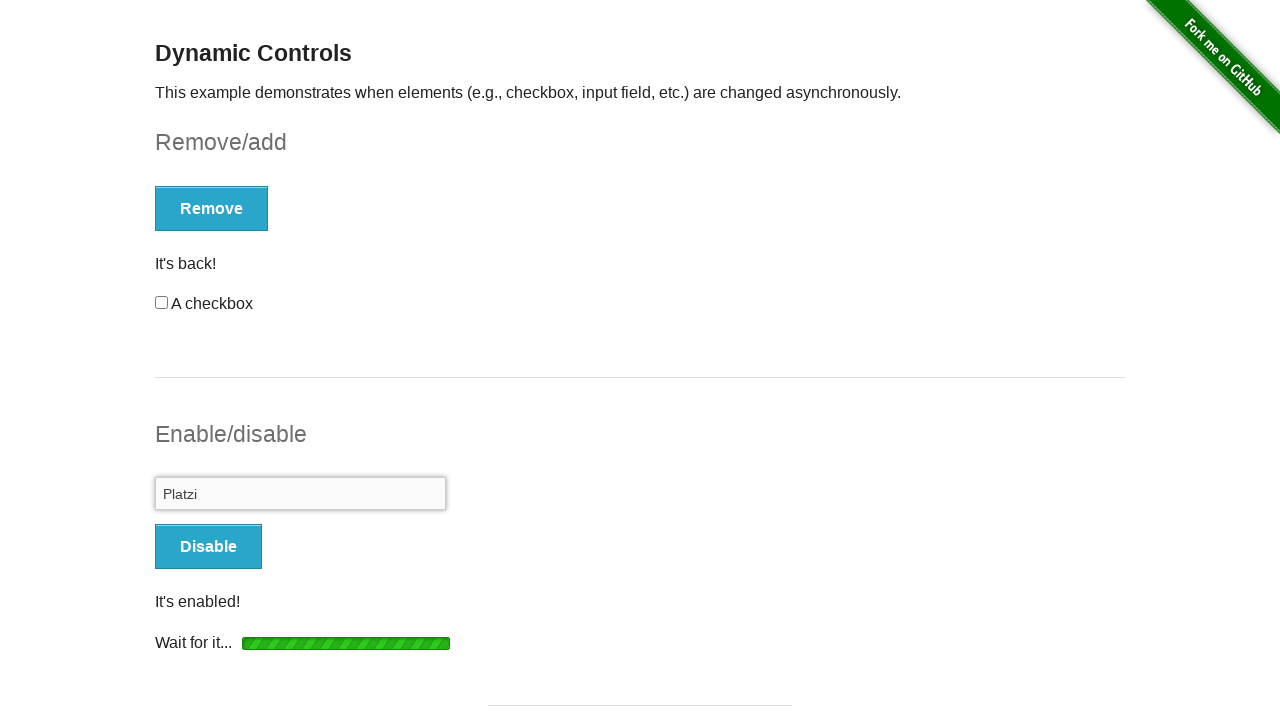

Clicked button to disable text field at (208, 546) on #input-example > button
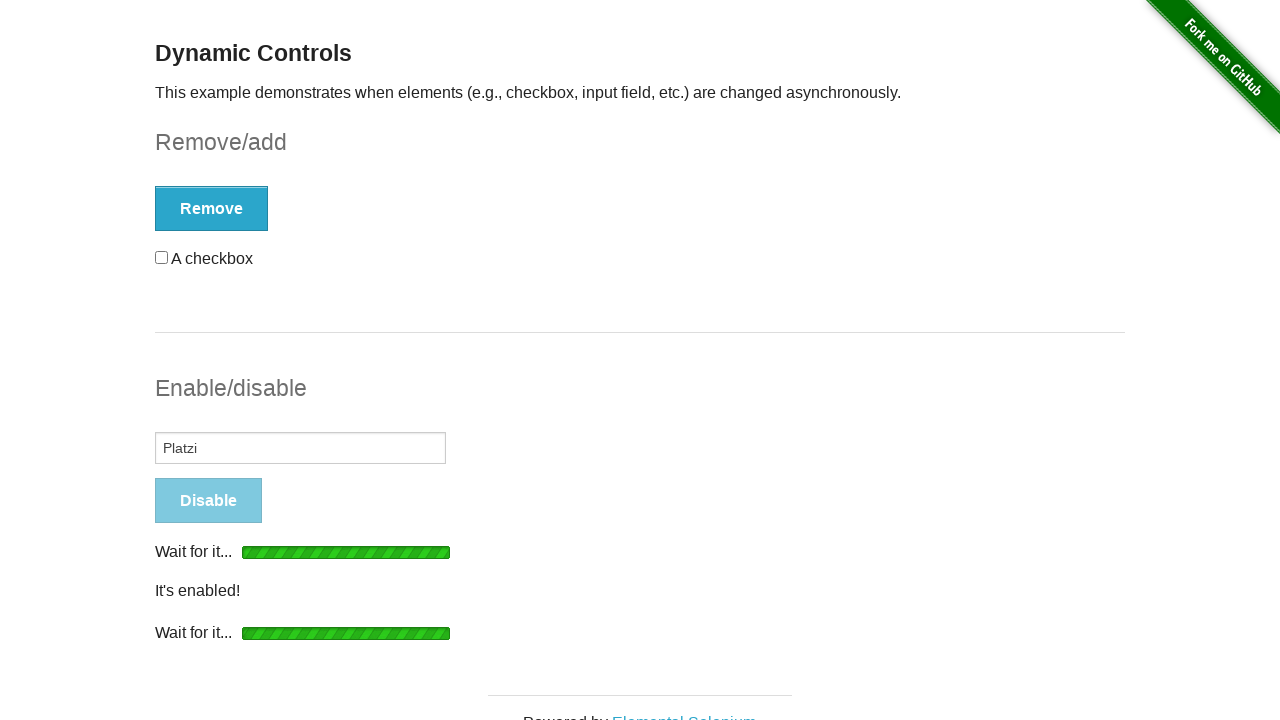

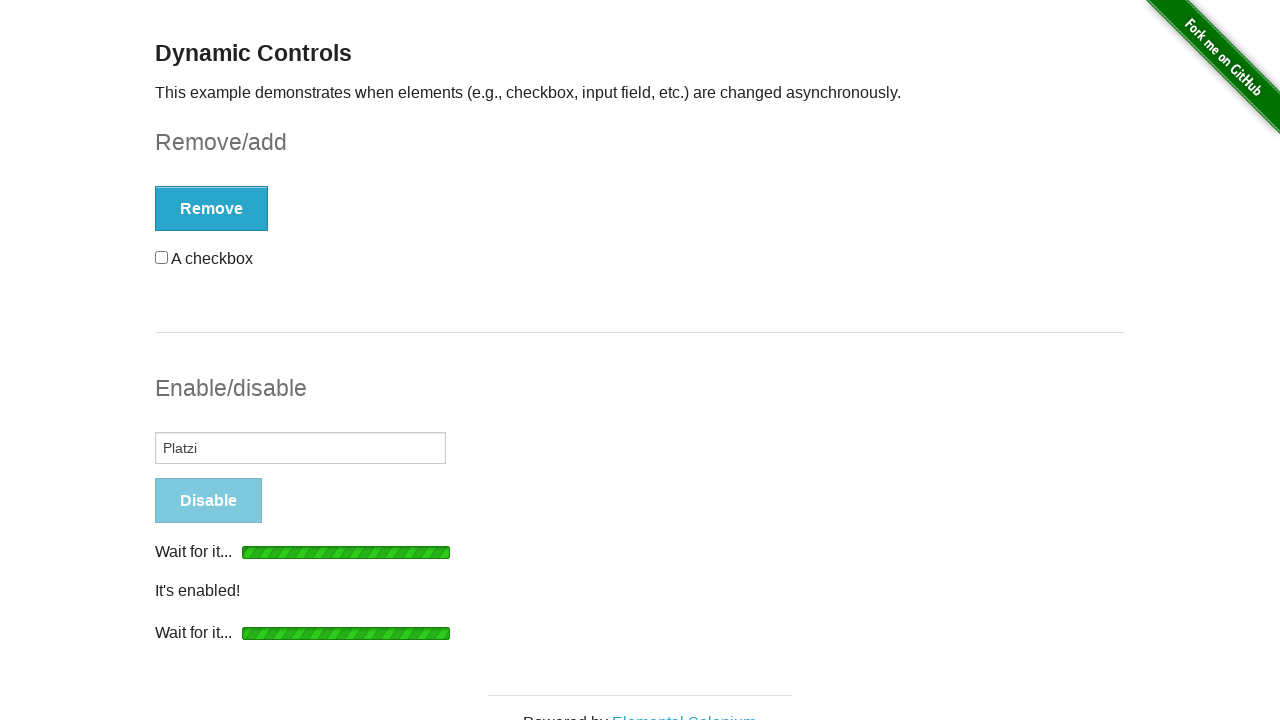